Tests flight booking functionality by selecting departure and destination cities, finding the cheapest flight from the results table, selecting it, and completing the purchase form

Starting URL: https://blazedemo.com/

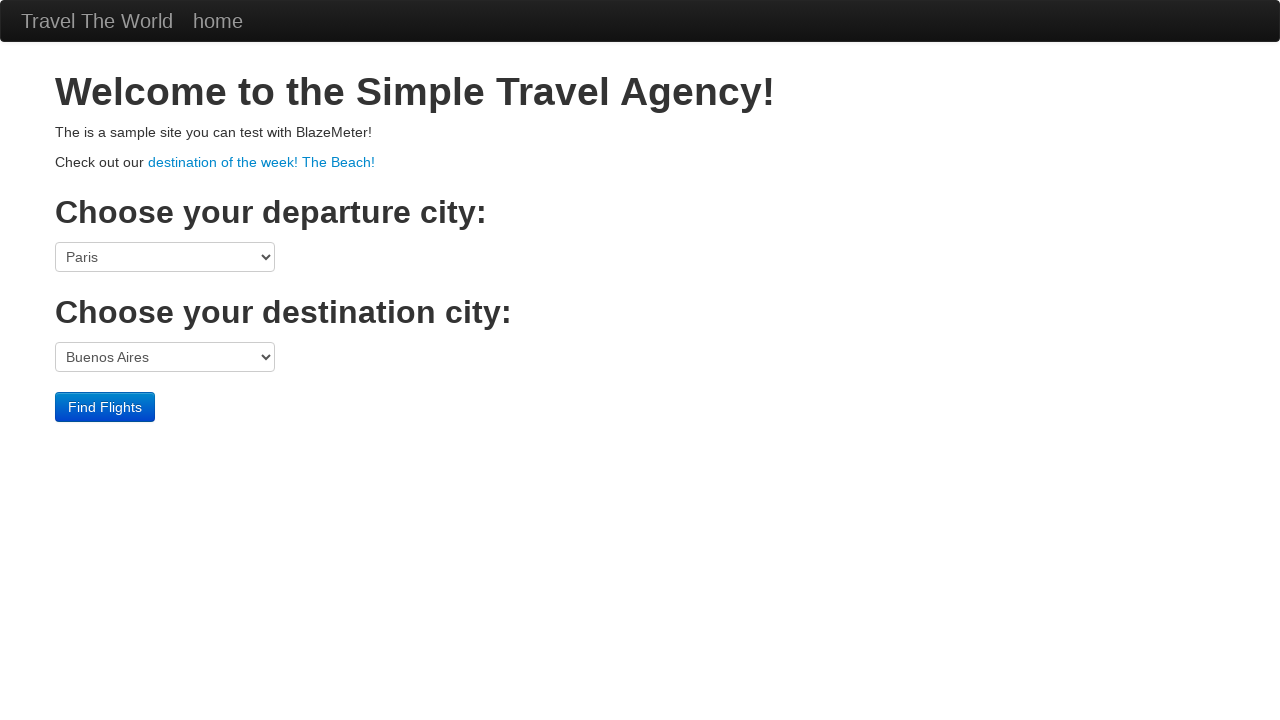

Selected Philadelphia as departure city on select[name='fromPort']
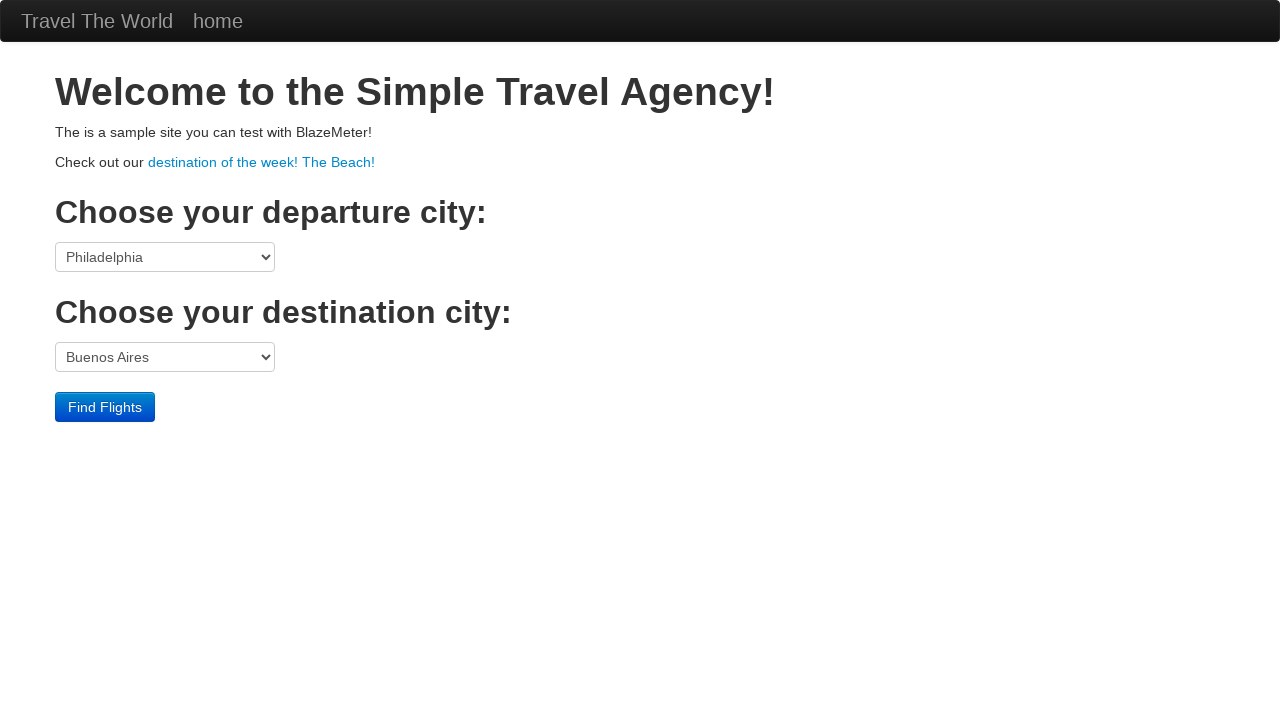

Selected New York as destination city on select[name='toPort']
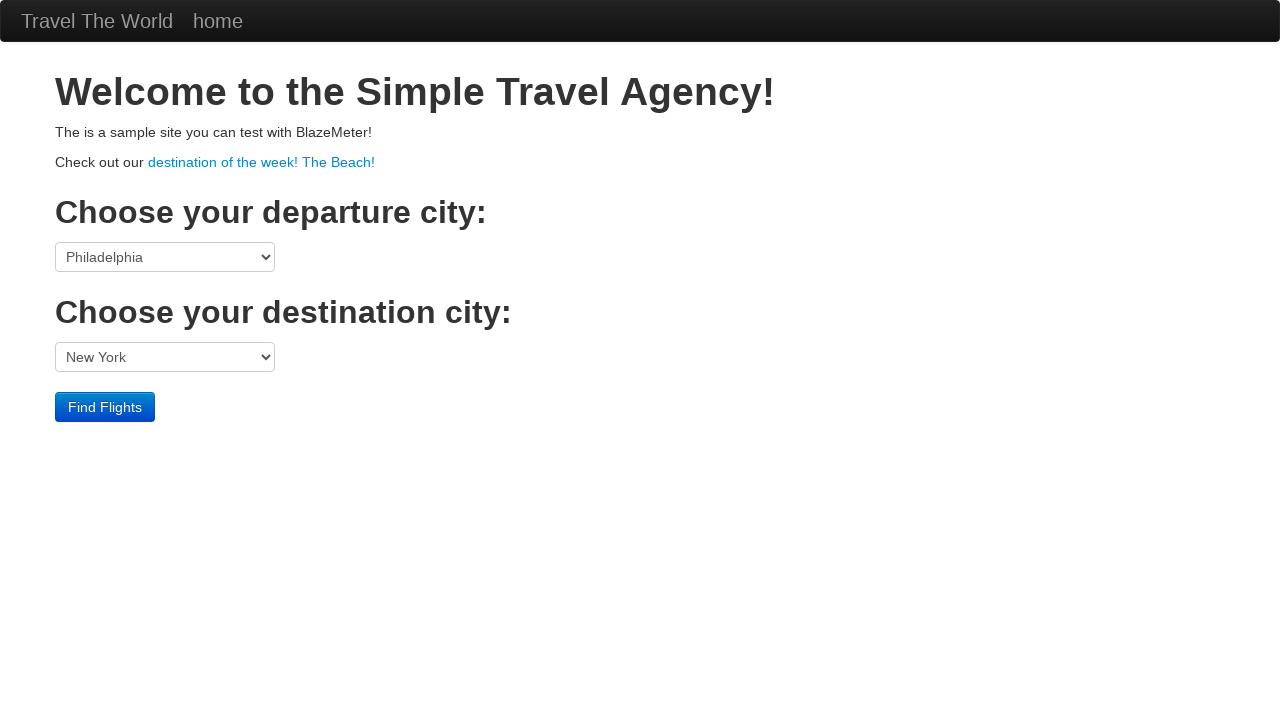

Clicked find flights button at (105, 407) on input.btn.btn-primary
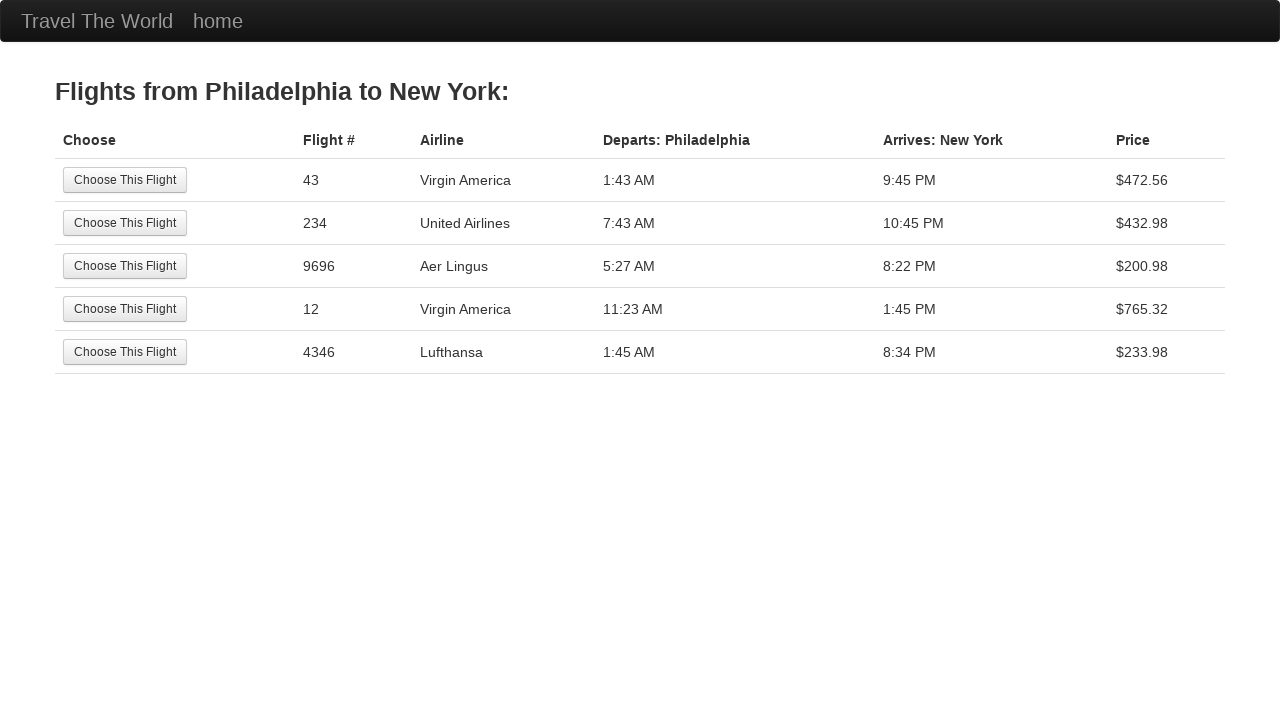

Flight results table loaded
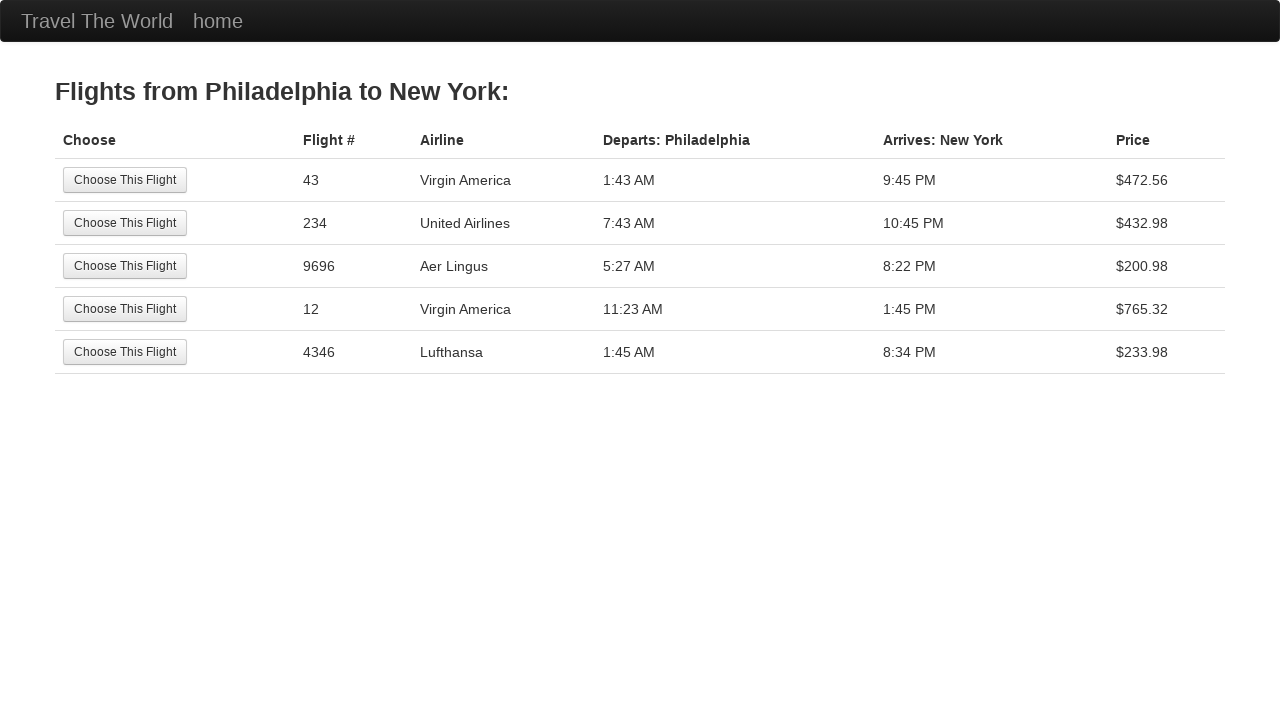

Identified cheapest flight with price $200.98 at row 3
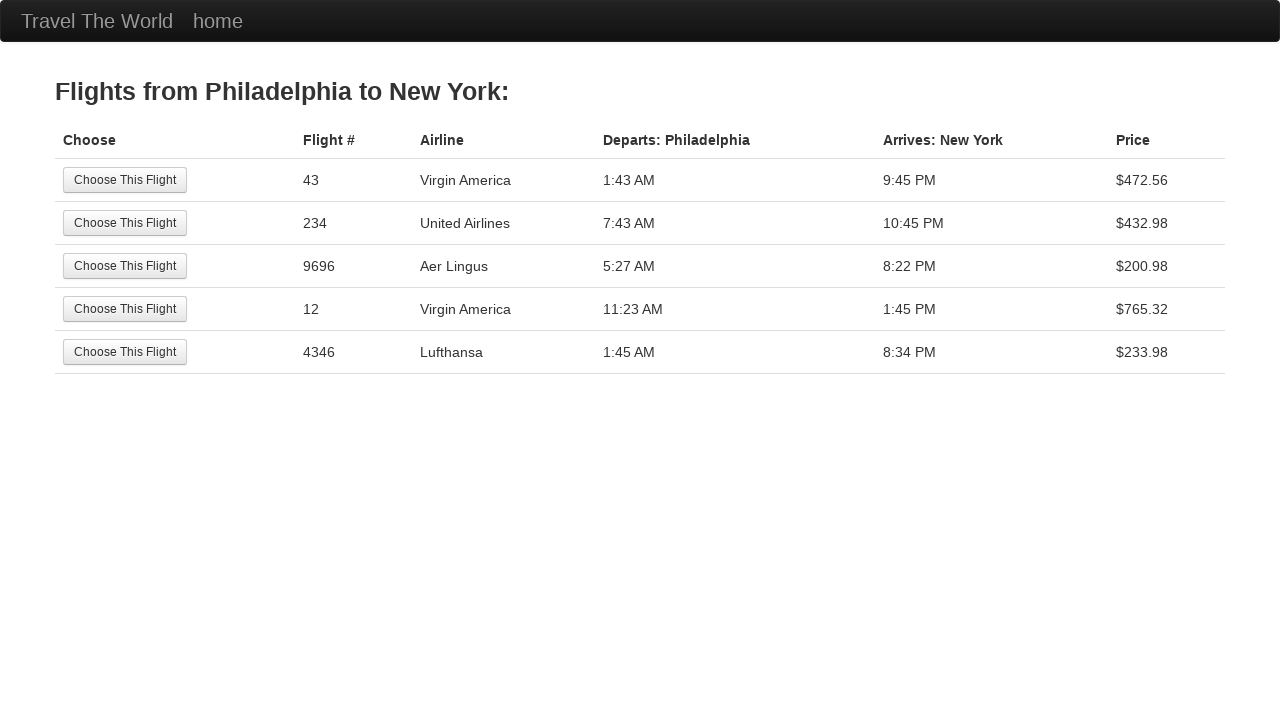

Selected cheapest flight ($200.98) at (125, 266) on //table[@class='table']//tbody//tr[3]/td[1]//input
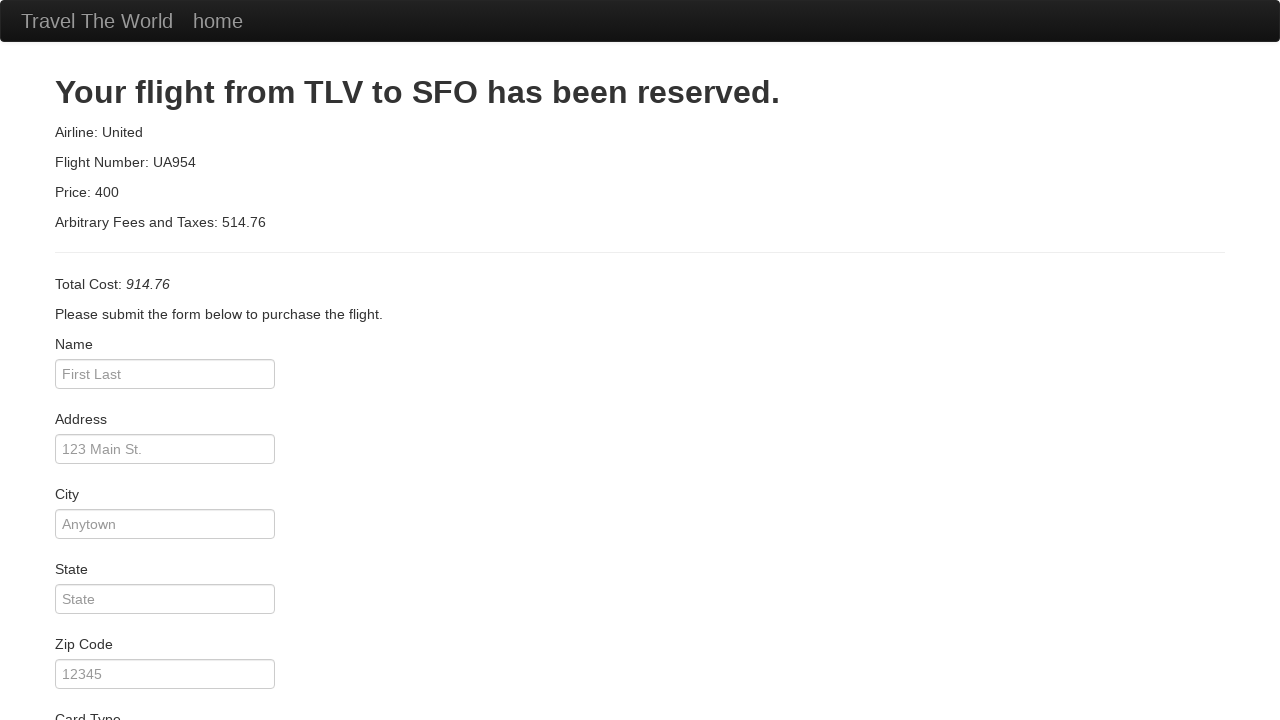

Filled in passenger name 'Tom Wilson' on #inputName
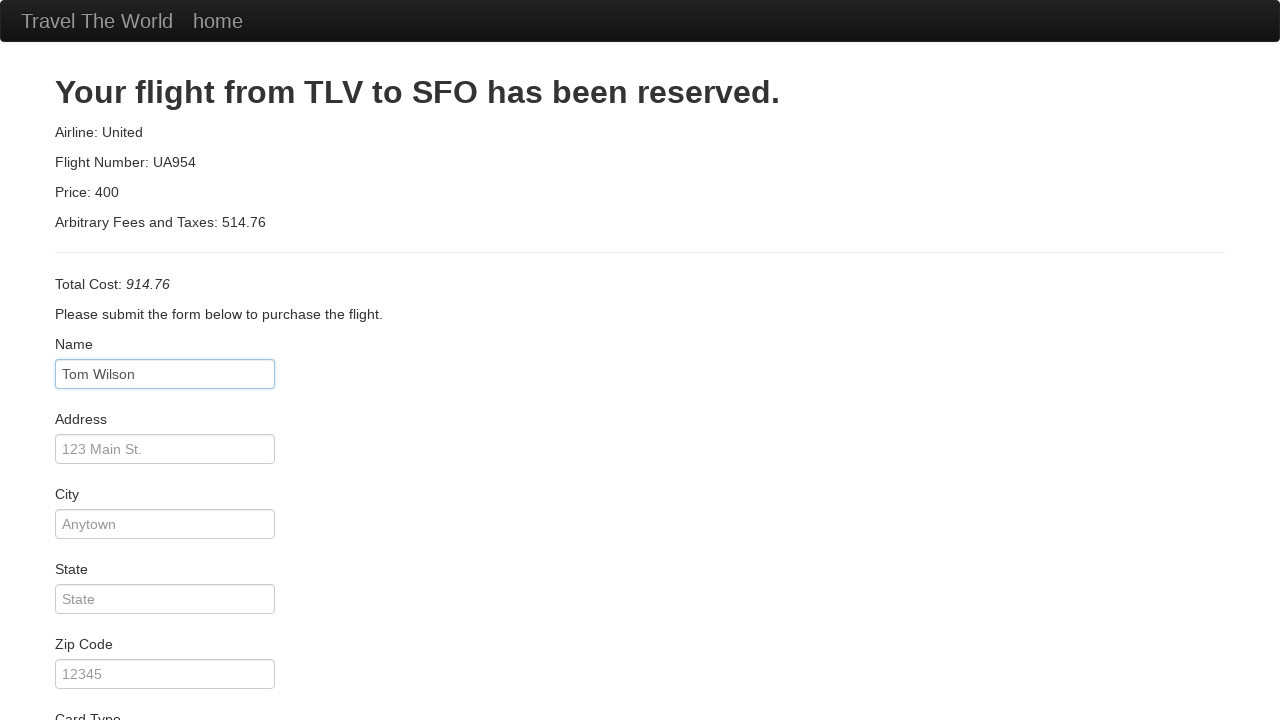

Filled in address '123 Main Street' on #address
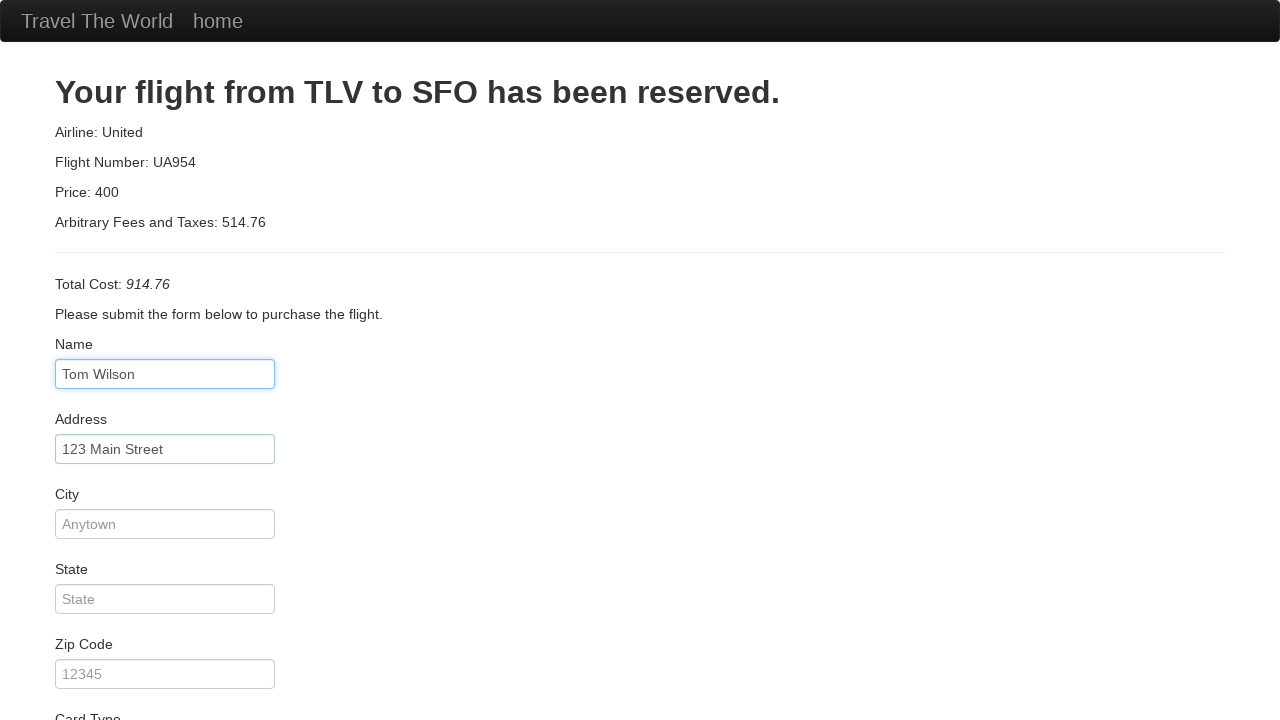

Filled in city 'Boston' on #city
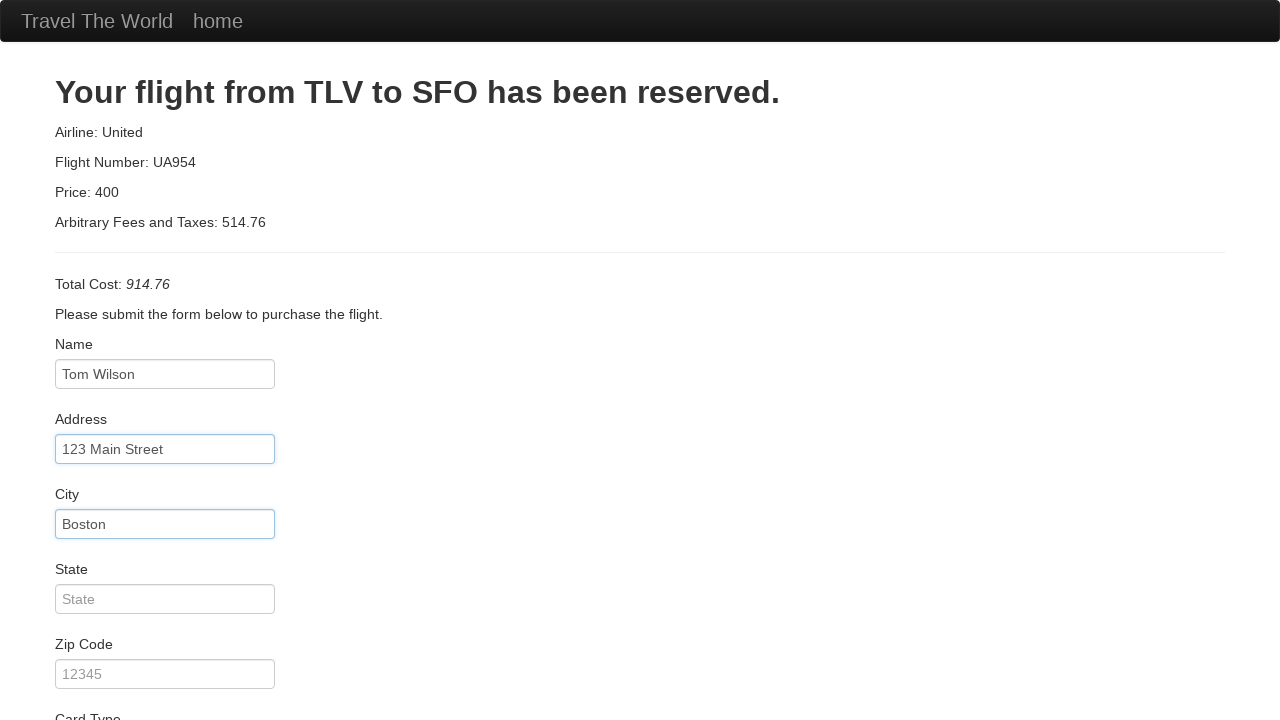

Filled in state 'Massachusetts' on #state
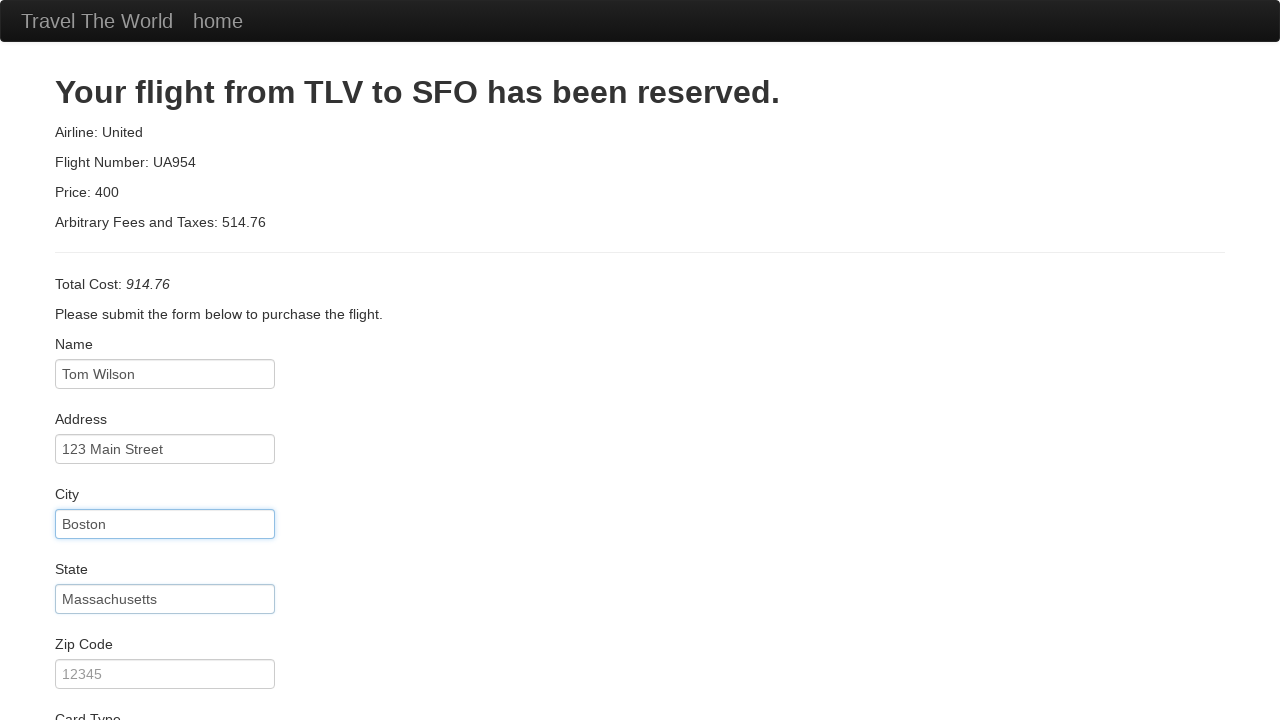

Filled in zip code '02101' on #zipCode
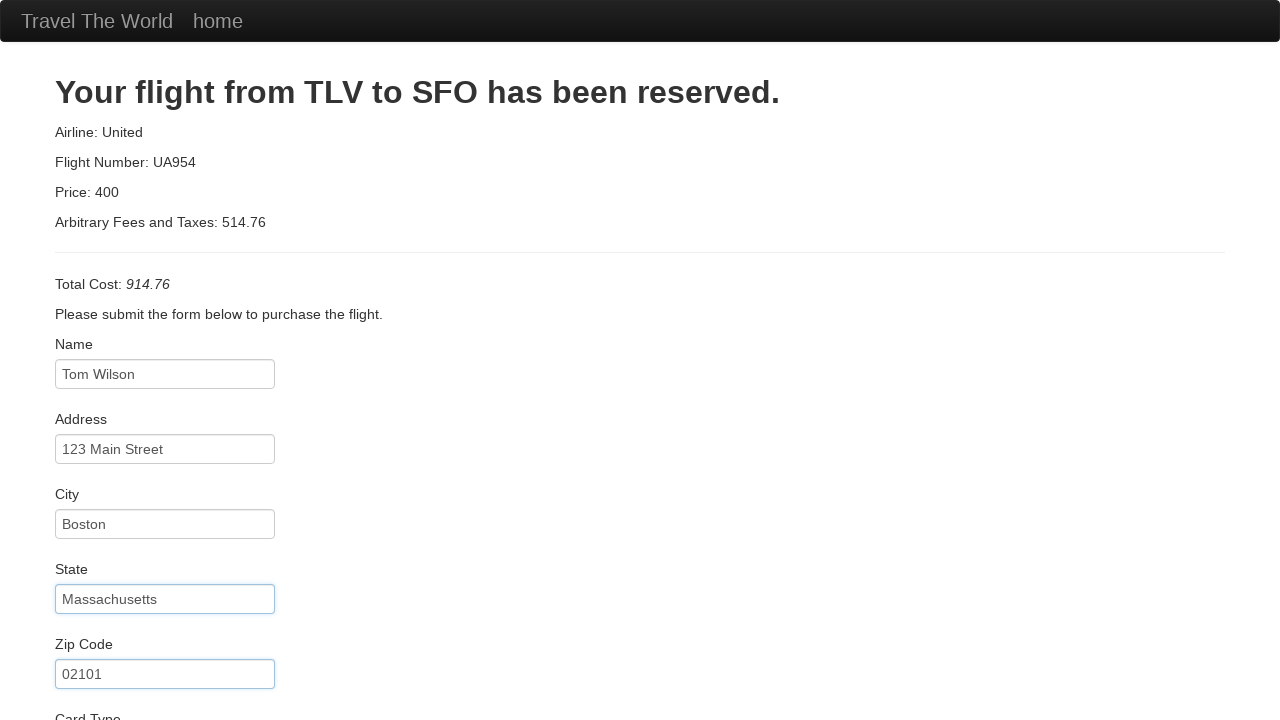

Filled in credit card month '12' on #creditCardMonth
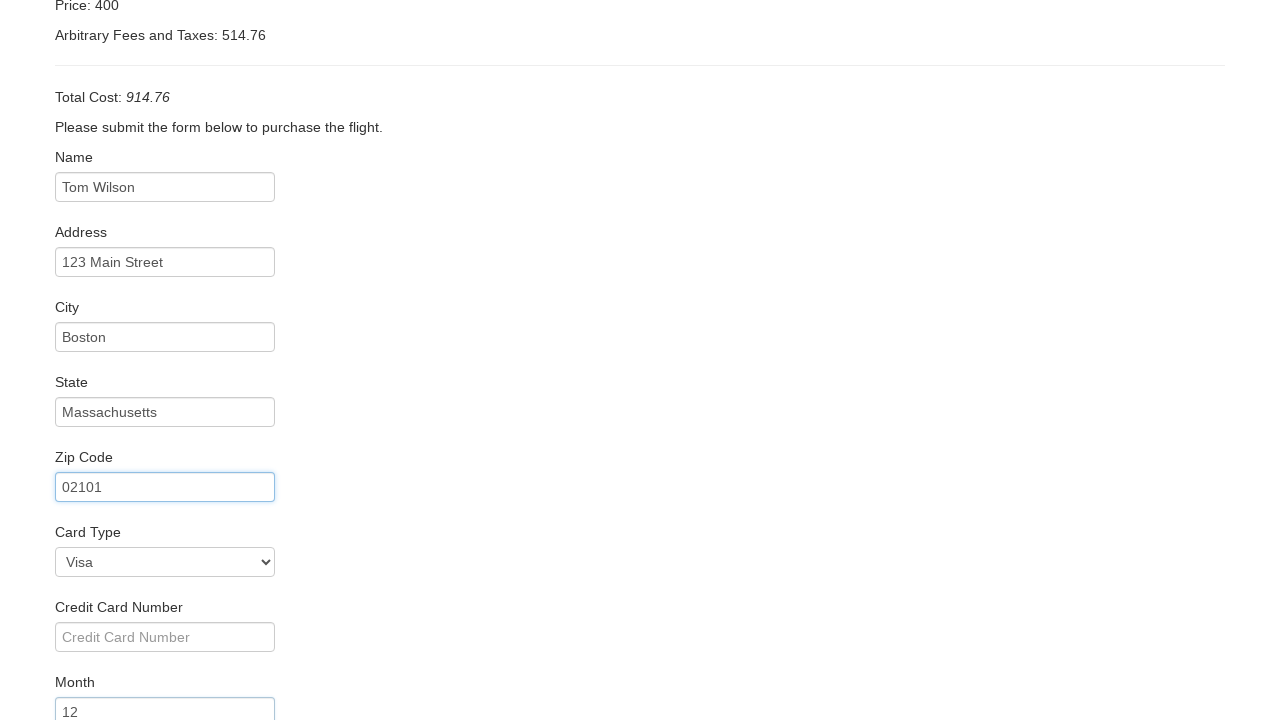

Filled in credit card year '2025' on #creditCardYear
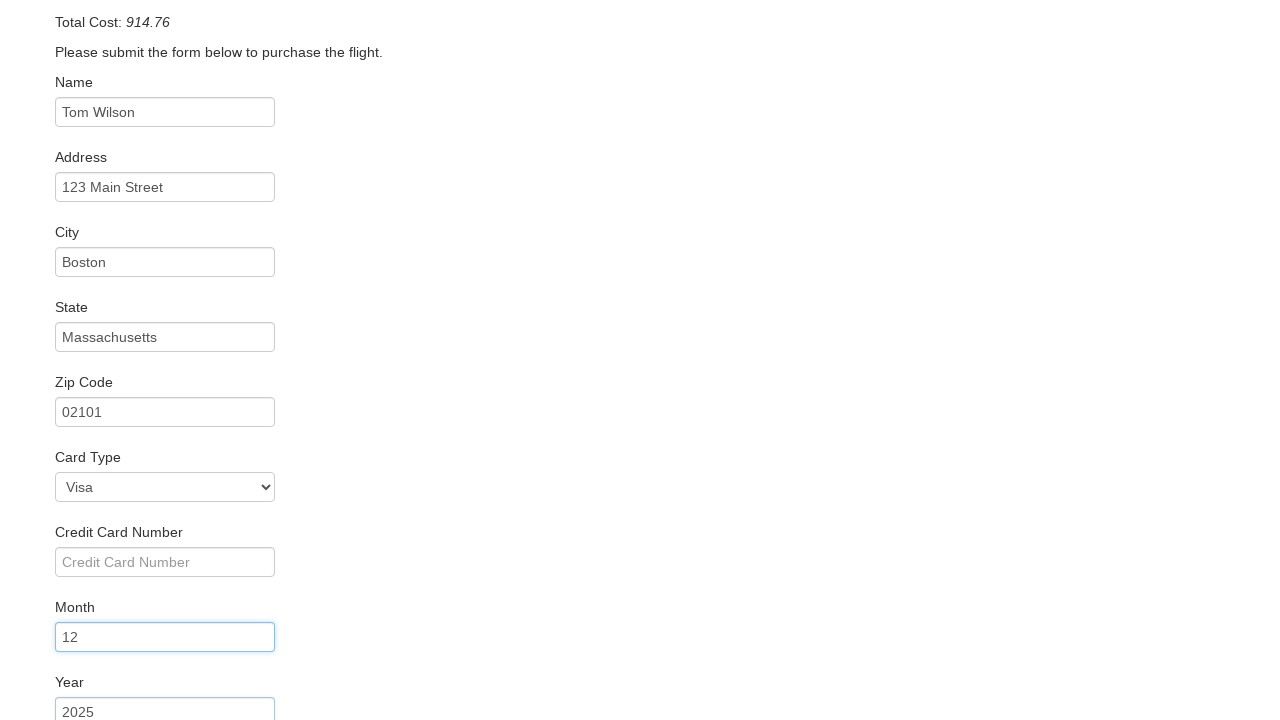

Filled in name on card 'Tom Wilson' on #nameOnCard
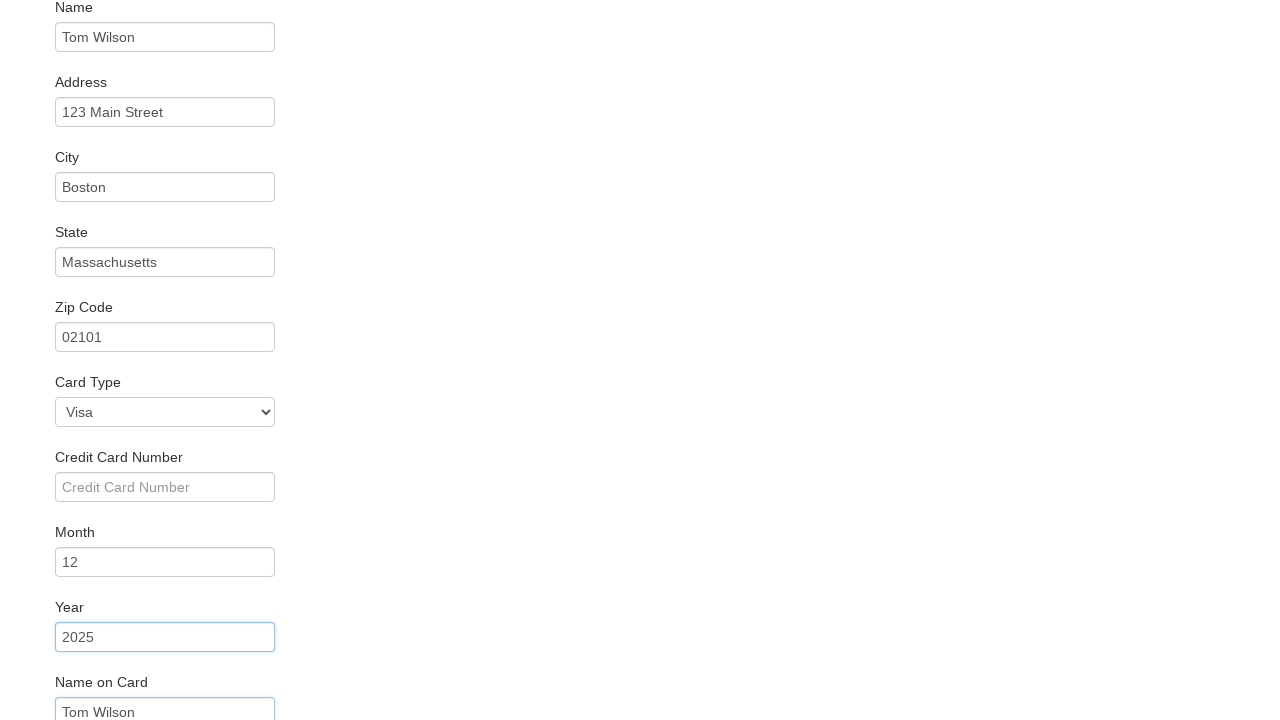

Checked 'Remember me' checkbox at (62, 656) on #rememberMe
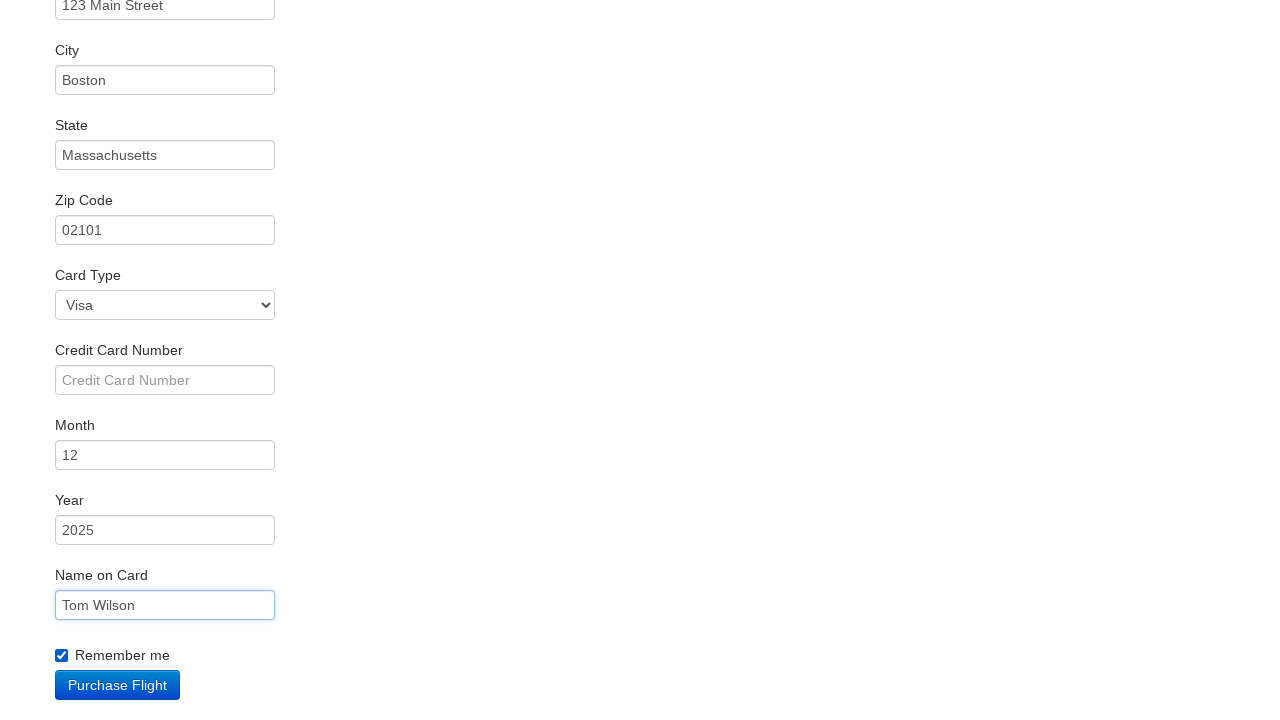

Clicked 'Purchase Flight' button to complete booking at (118, 685) on input[value='Purchase Flight']
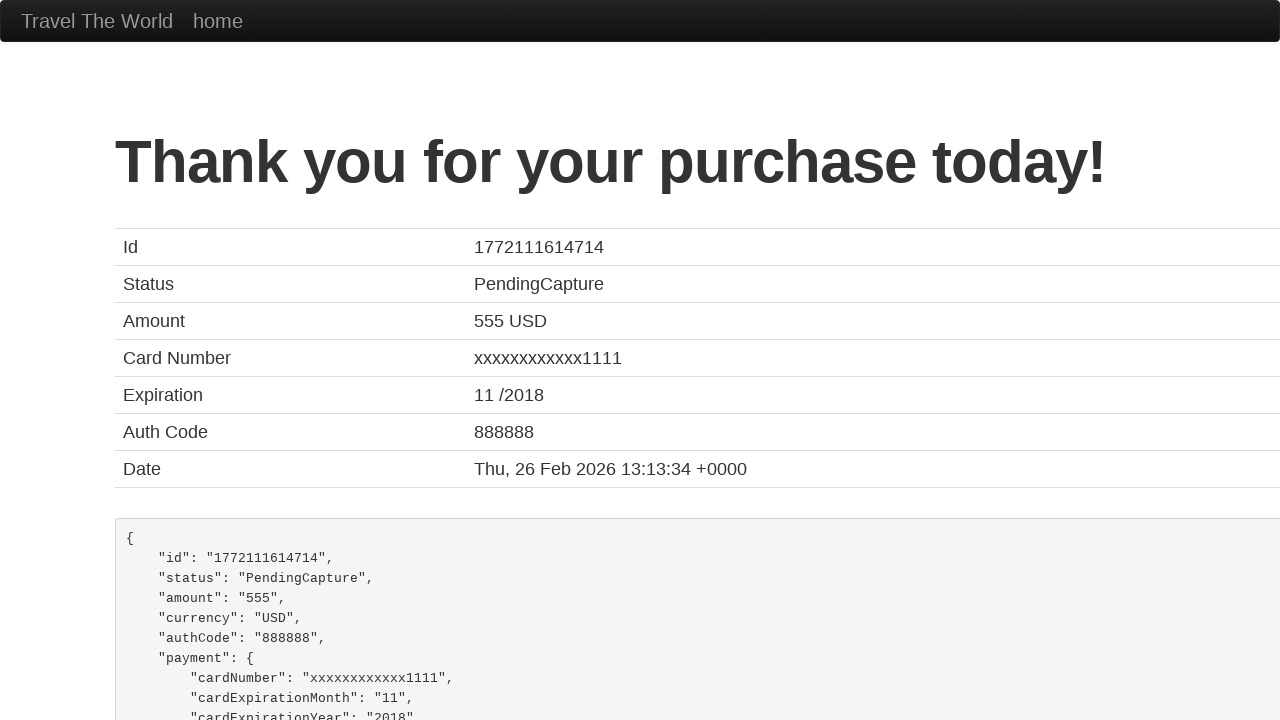

Flight booking confirmed - confirmation page loaded
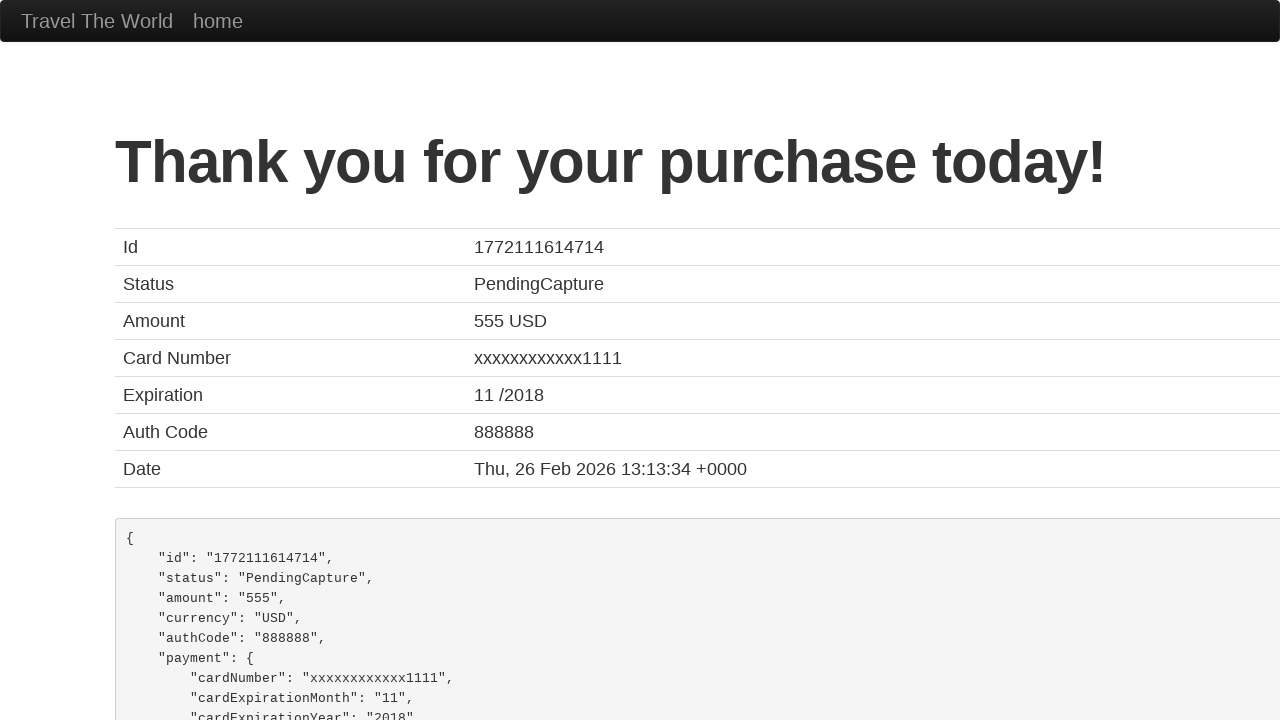

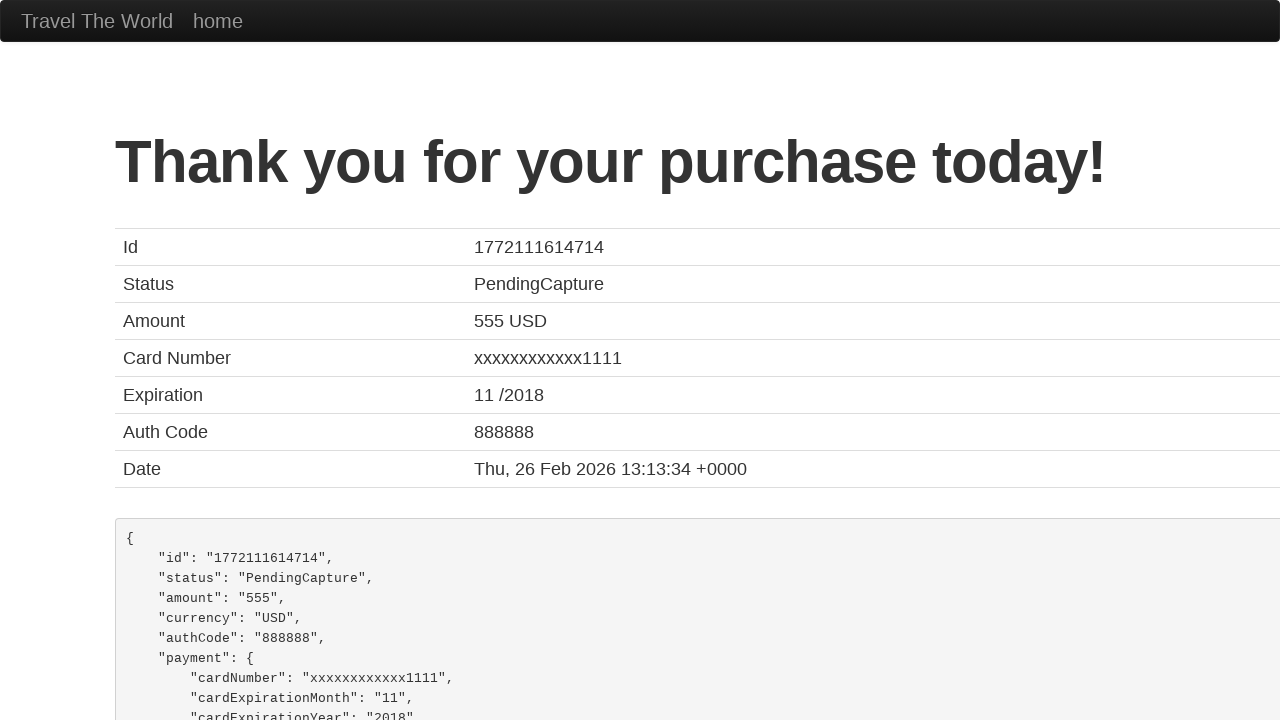